Navigates to the Brazilian Central Bank's historical interest rates page and verifies that the Selic rate table is displayed with data rows

Starting URL: https://www.bcb.gov.br/controleinflacao/historicotaxasjuros

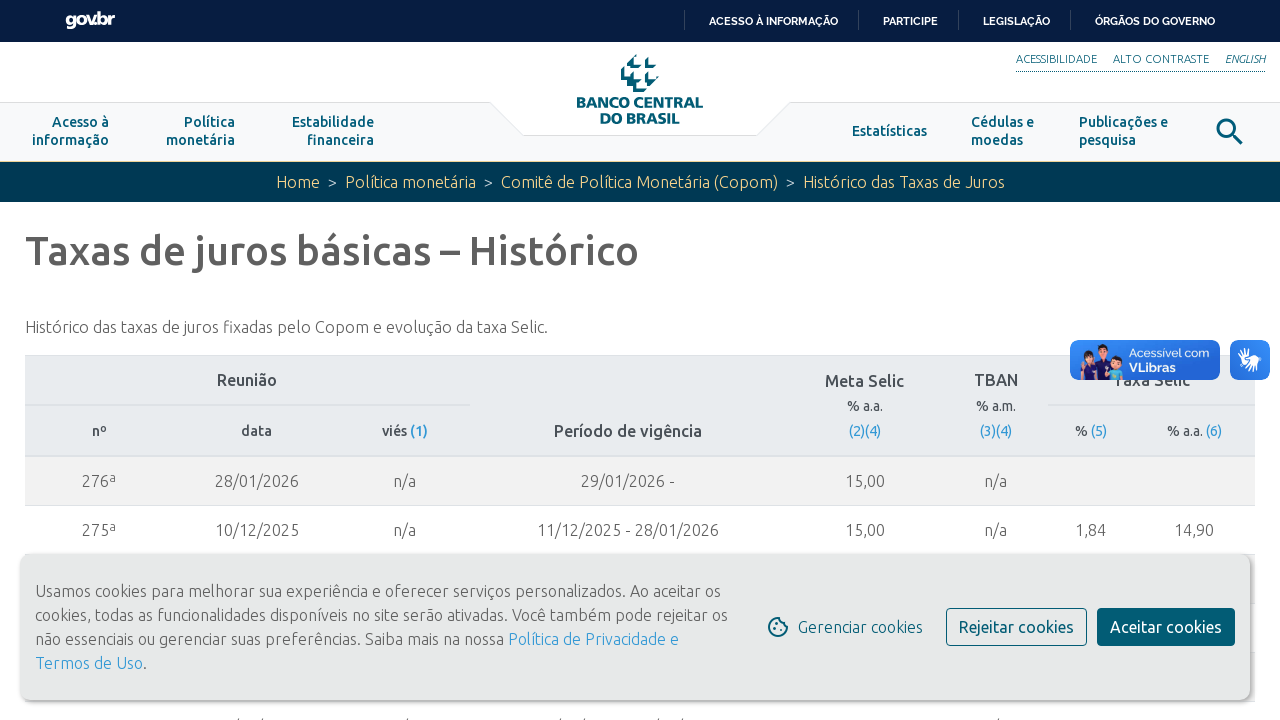

Navigated to Brazilian Central Bank historical interest rates page
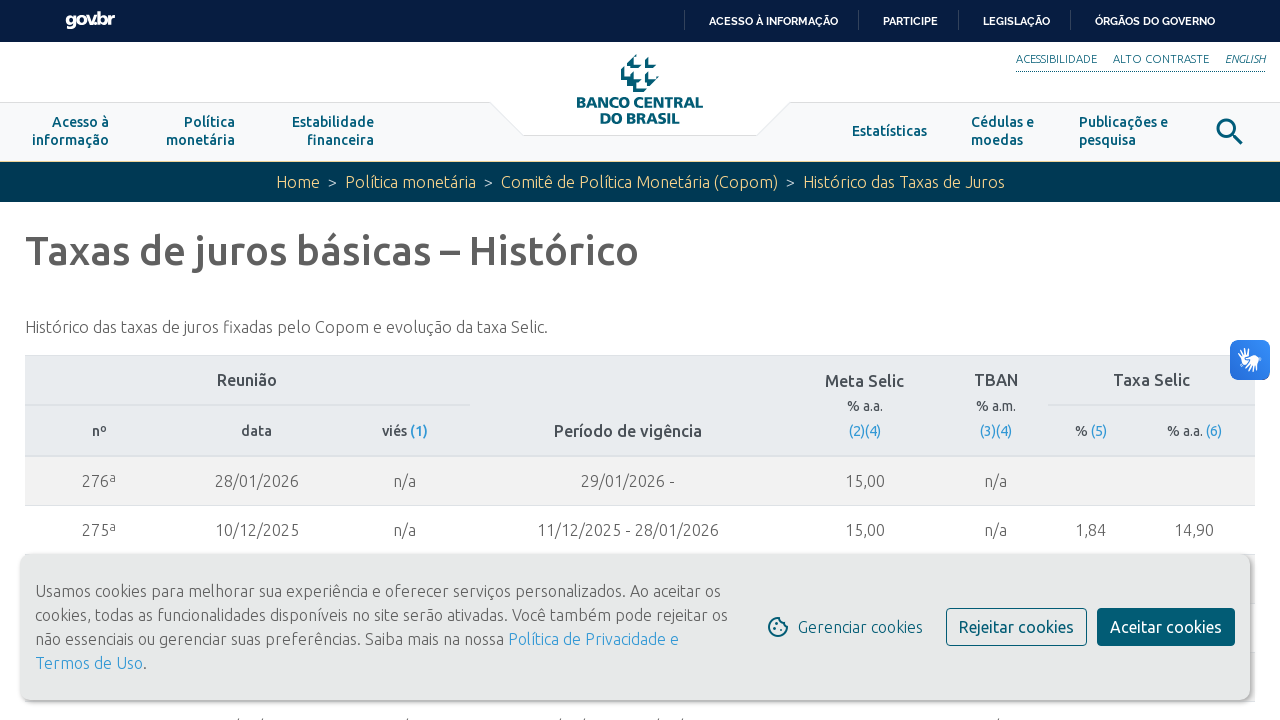

Selic rate table first row loaded
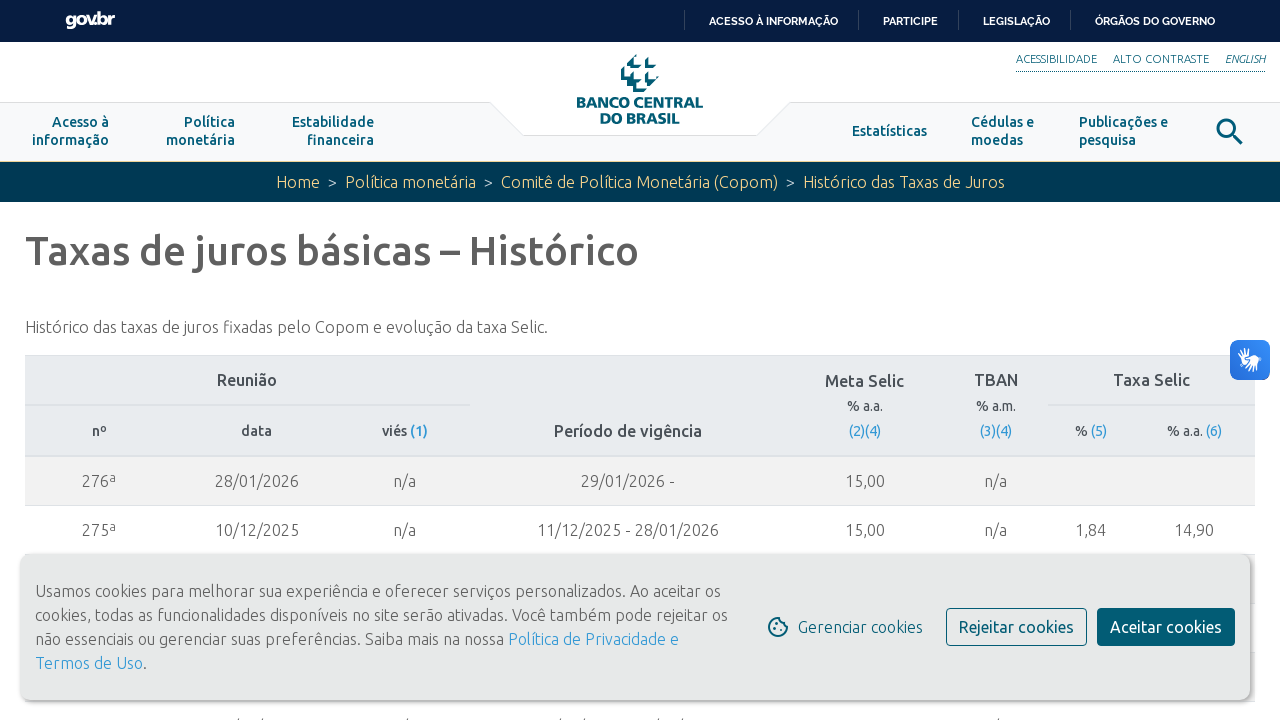

Verified Selic rate table row 1 is present
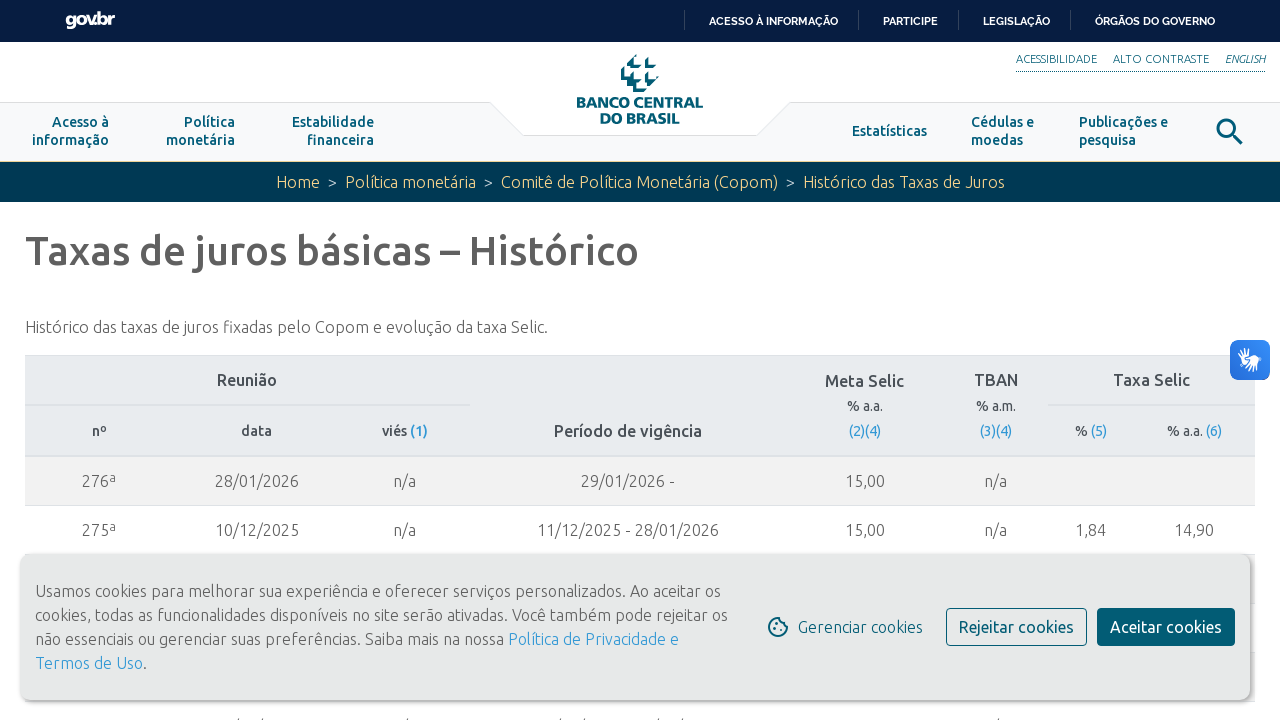

Verified Selic rate table row 2 is present
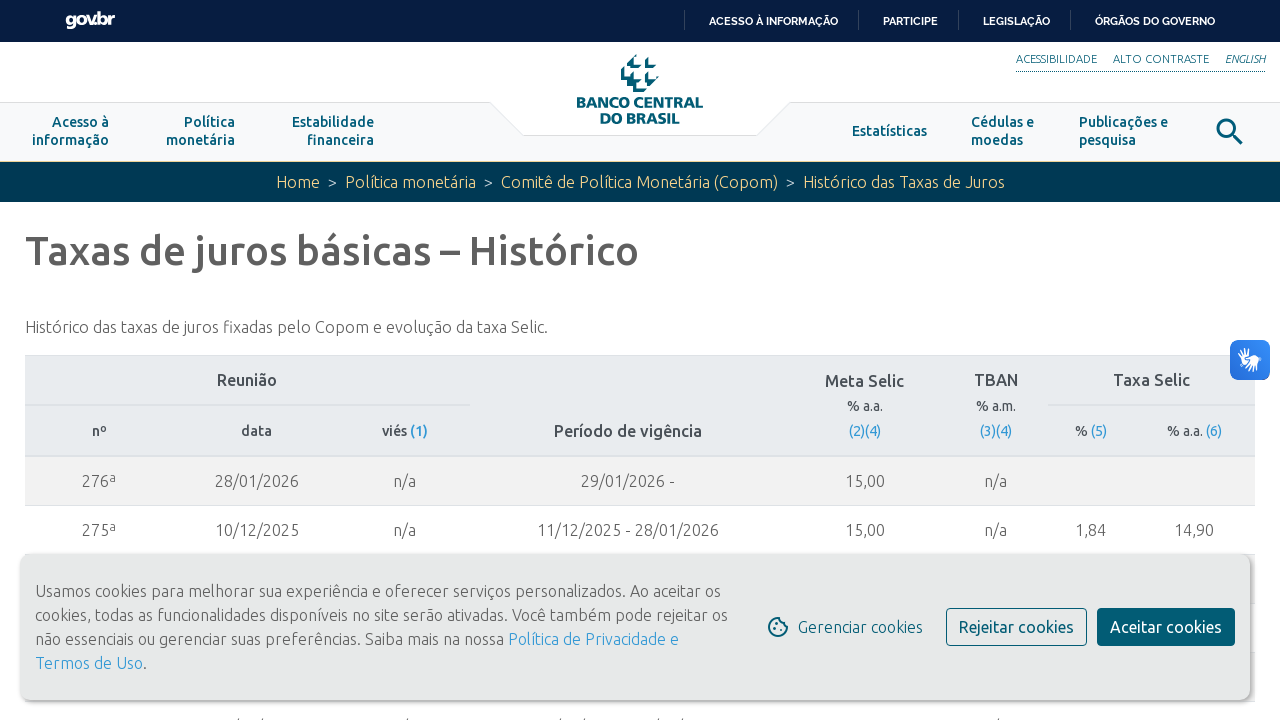

Verified Selic rate table row 3 is present
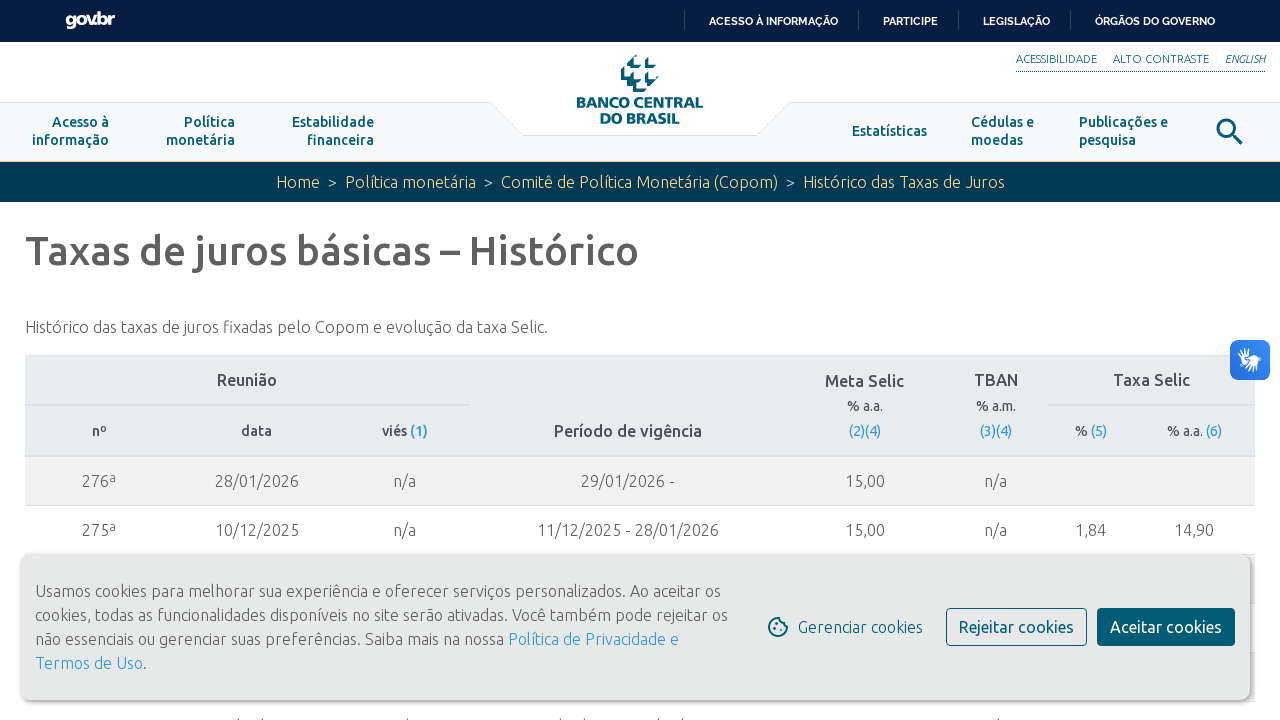

Verified Selic rate table row 4 is present
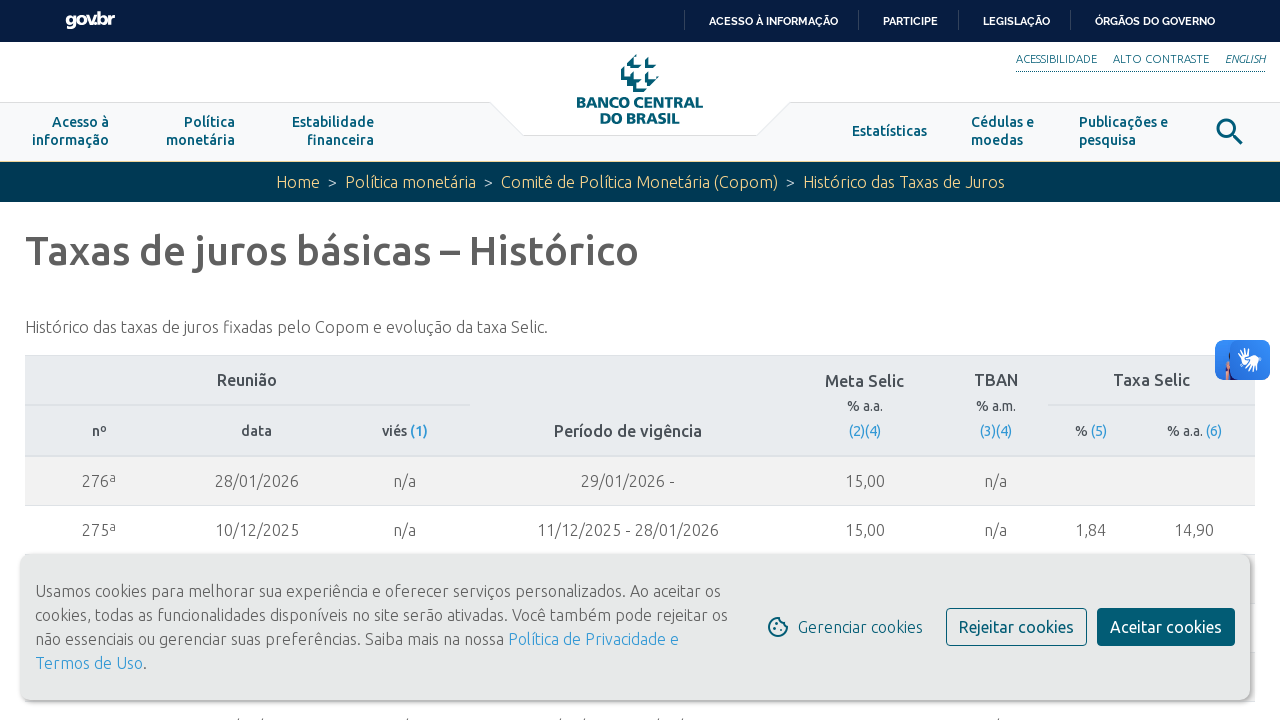

Verified Selic rate table row 5 is present
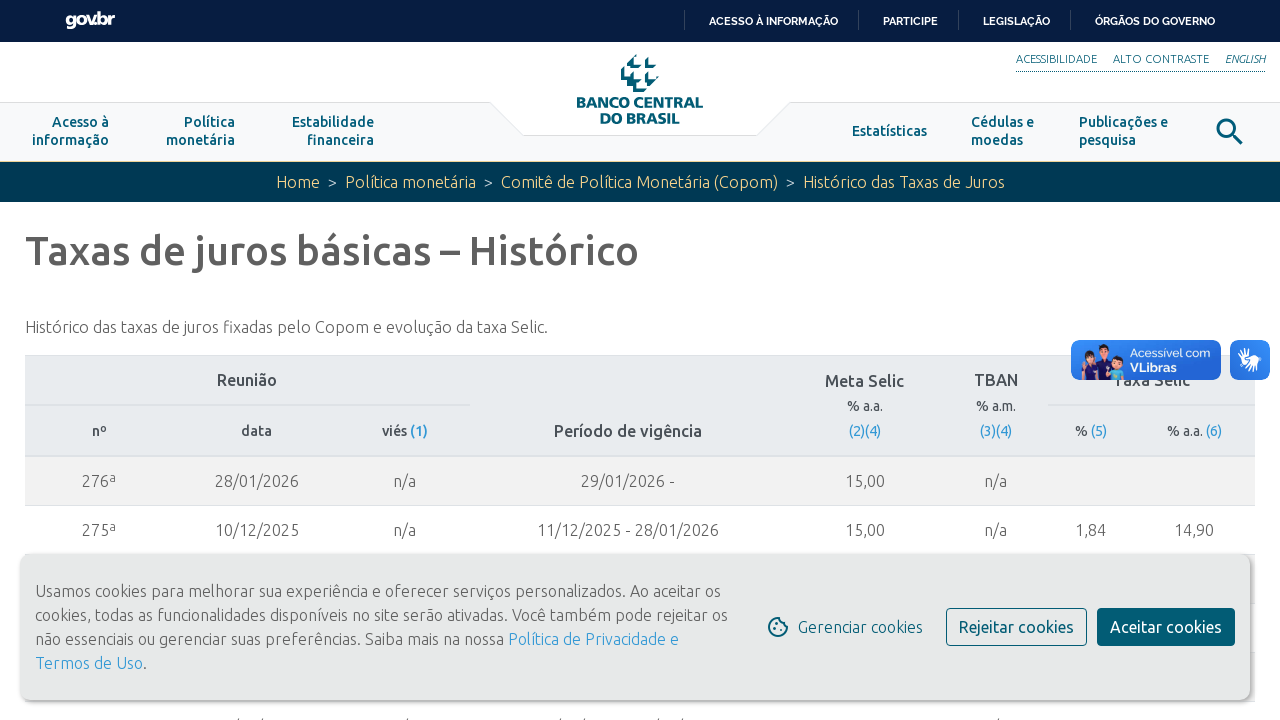

Verified Selic rate table row 6 is present
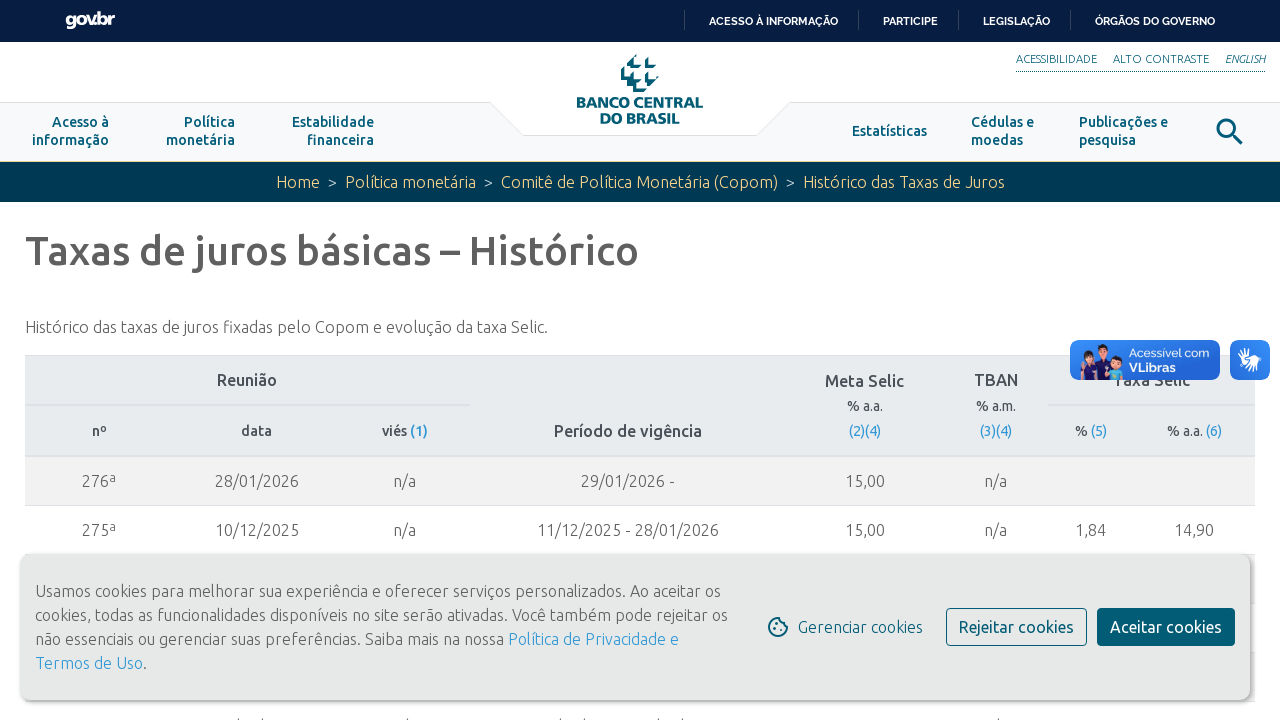

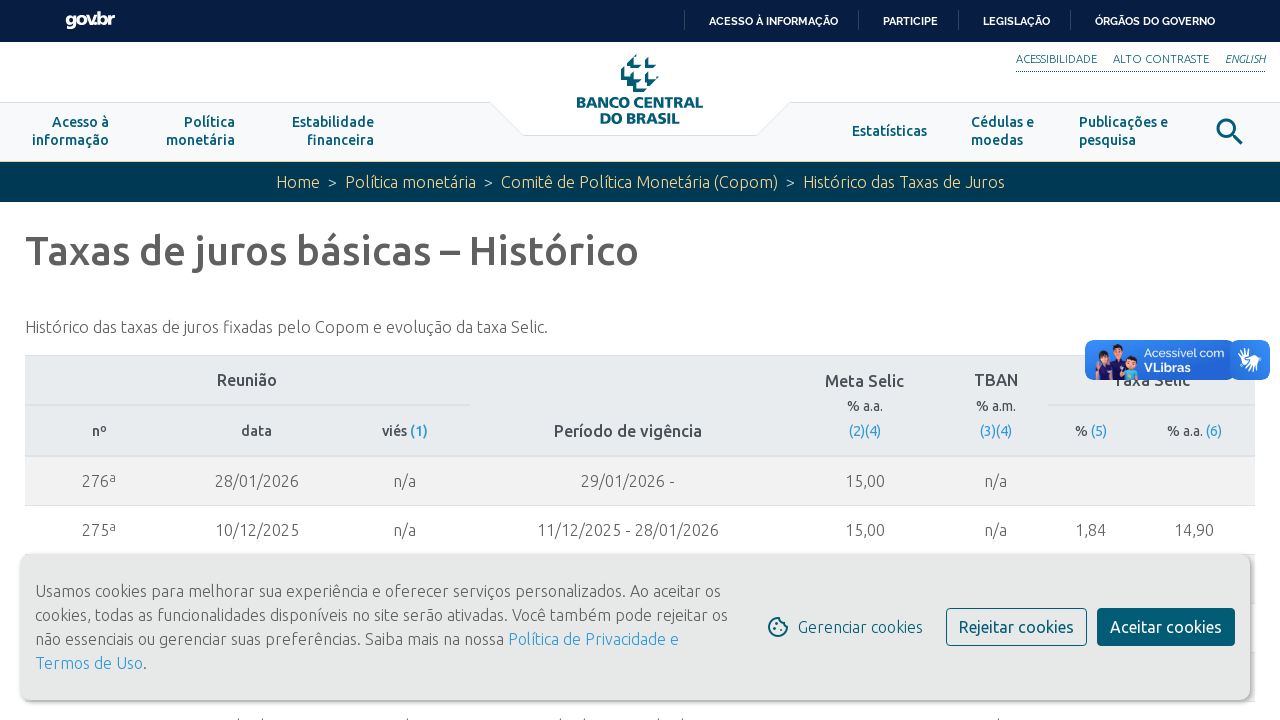